Tests scrolling to form elements and filling in name and date fields on a scroll test page

Starting URL: https://formy-project.herokuapp.com/scroll

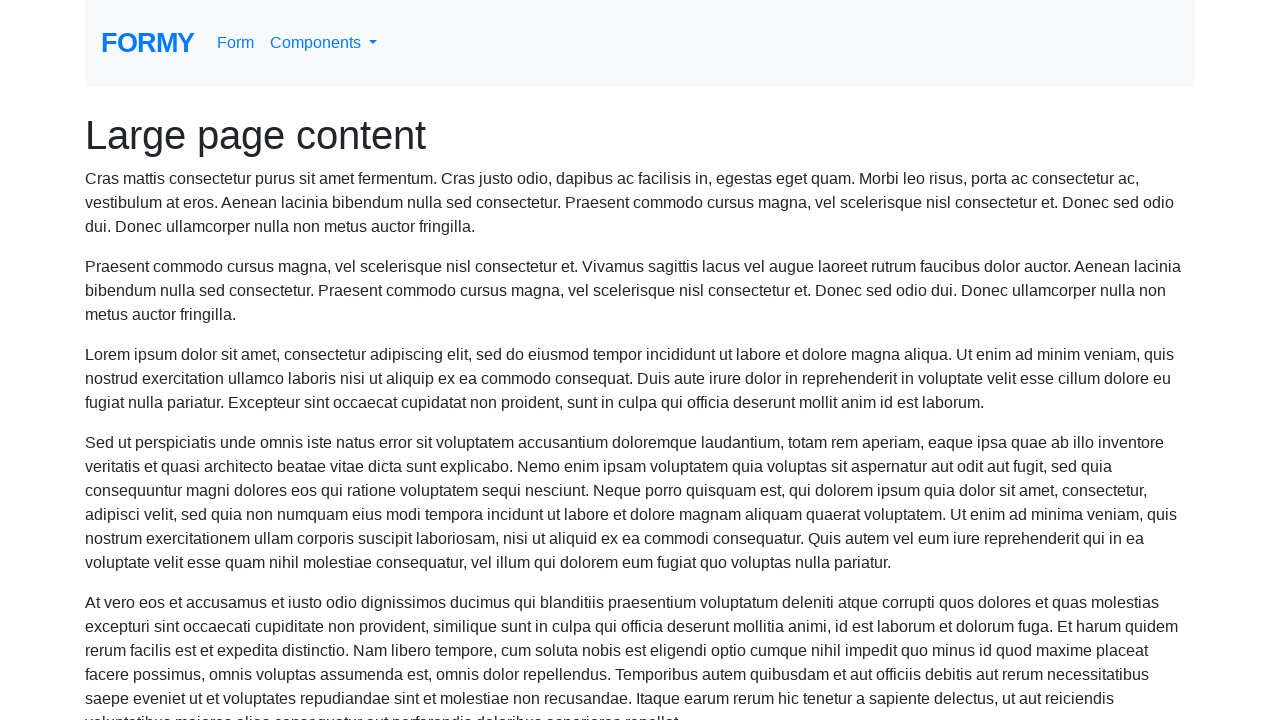

Located name field element
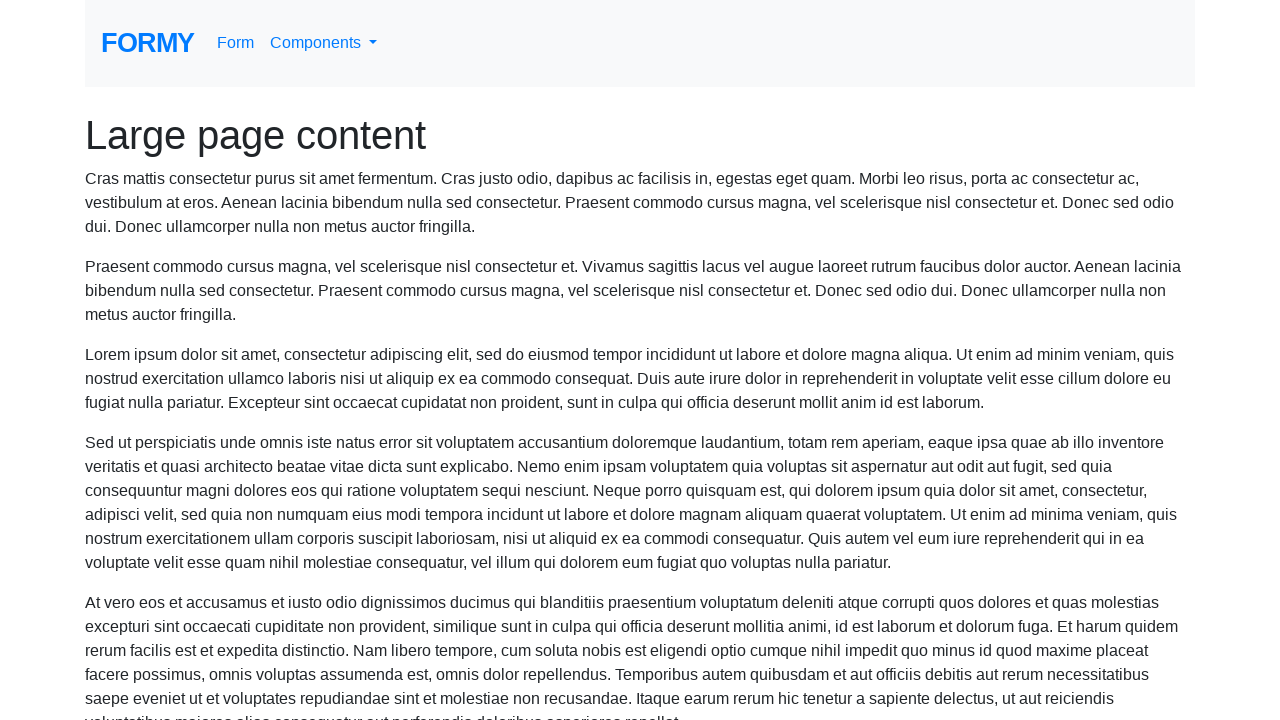

Scrolled name field into view
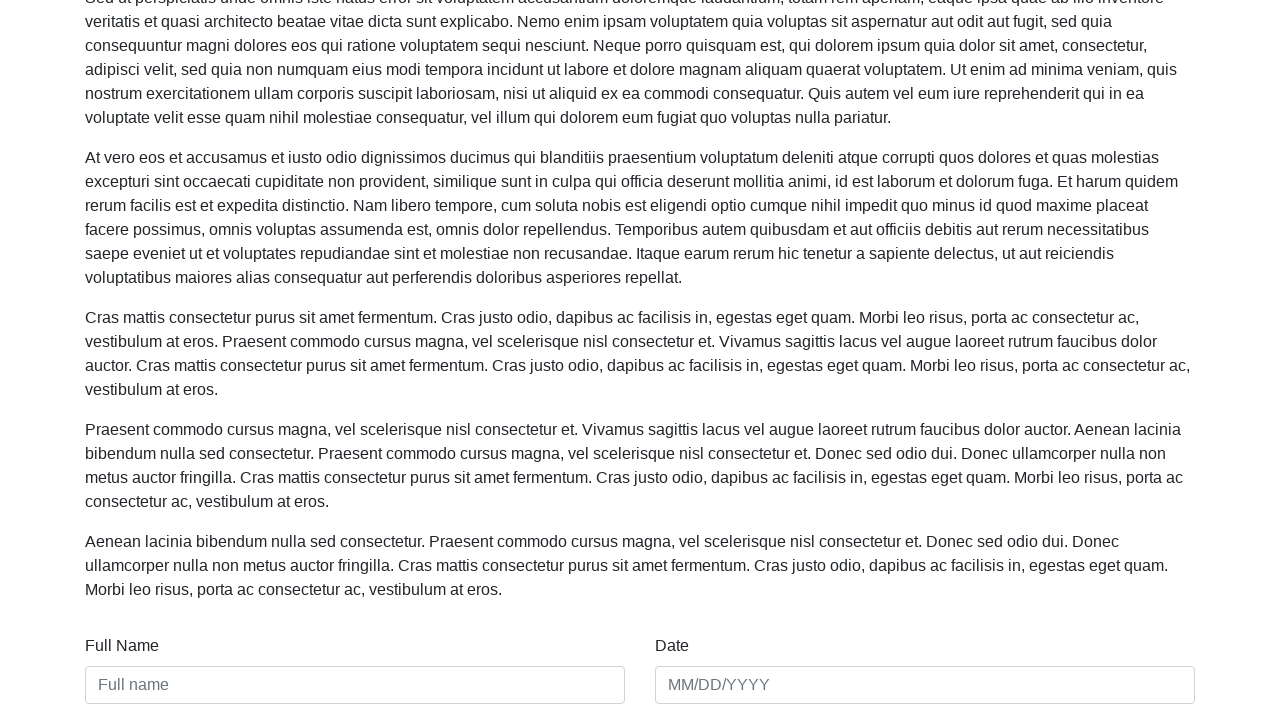

Filled name field with 'Santosh Sharma' on #name
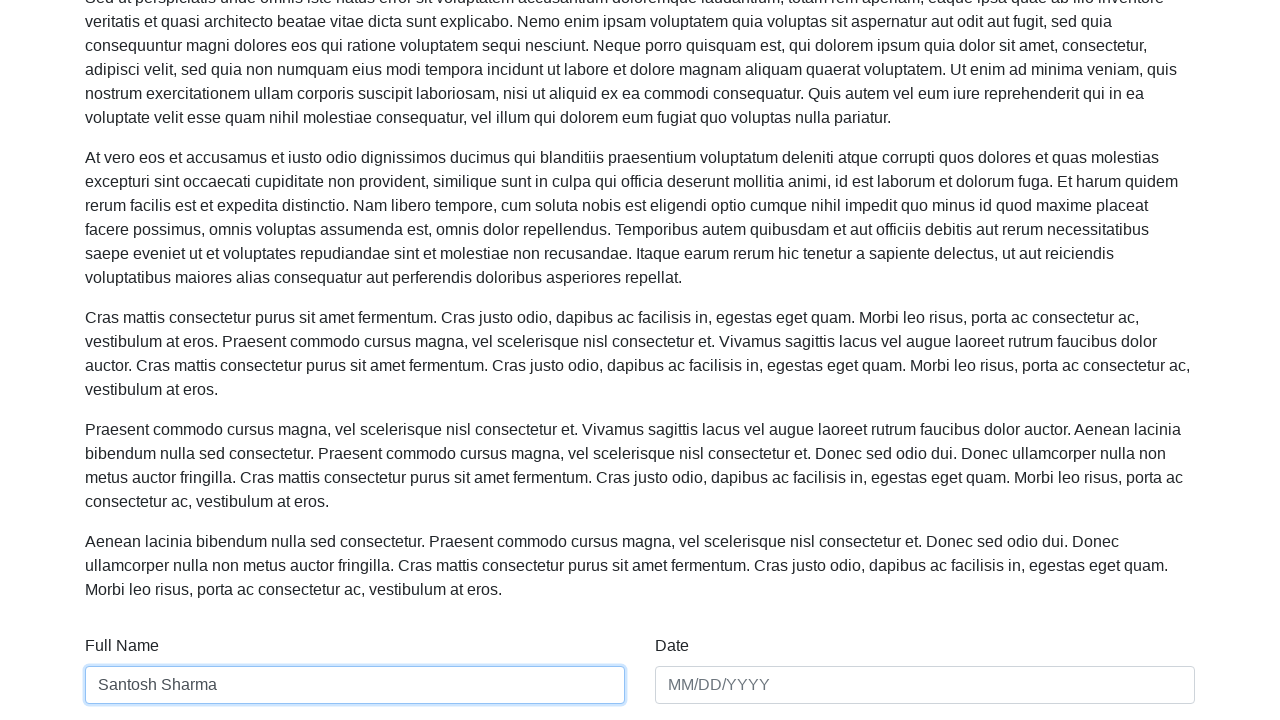

Filled date field with '06/11/2021' on #date
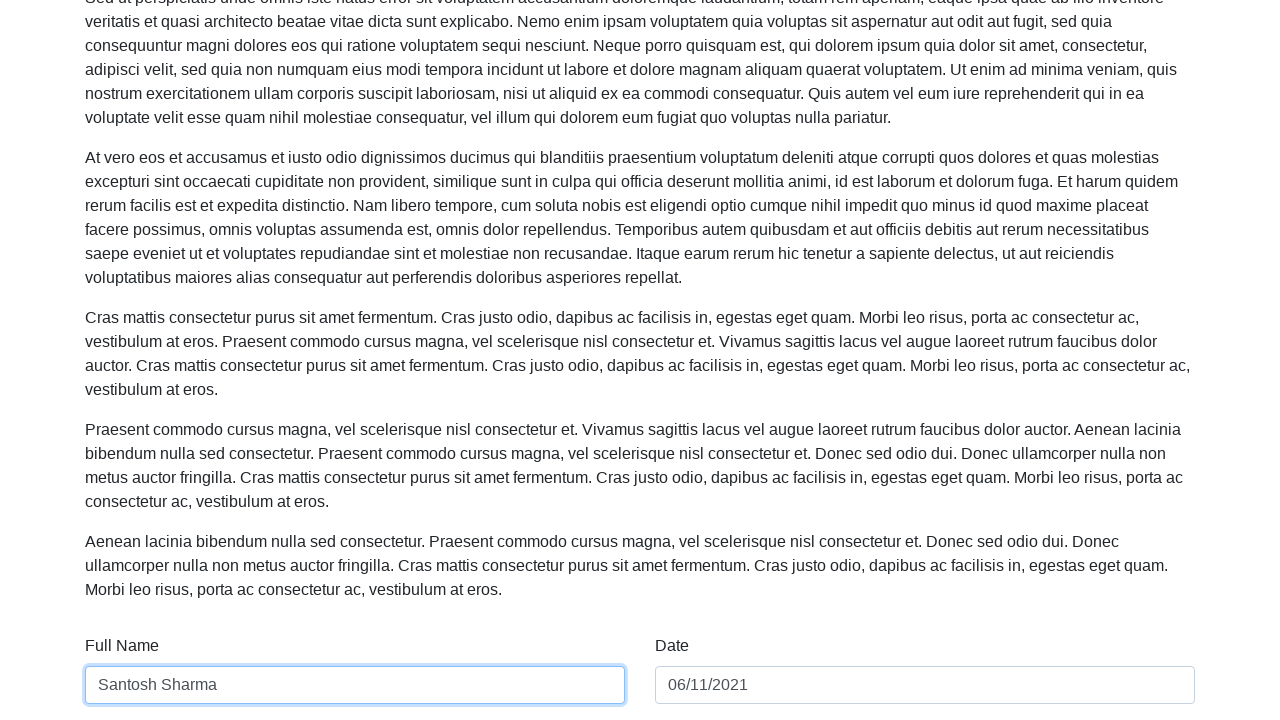

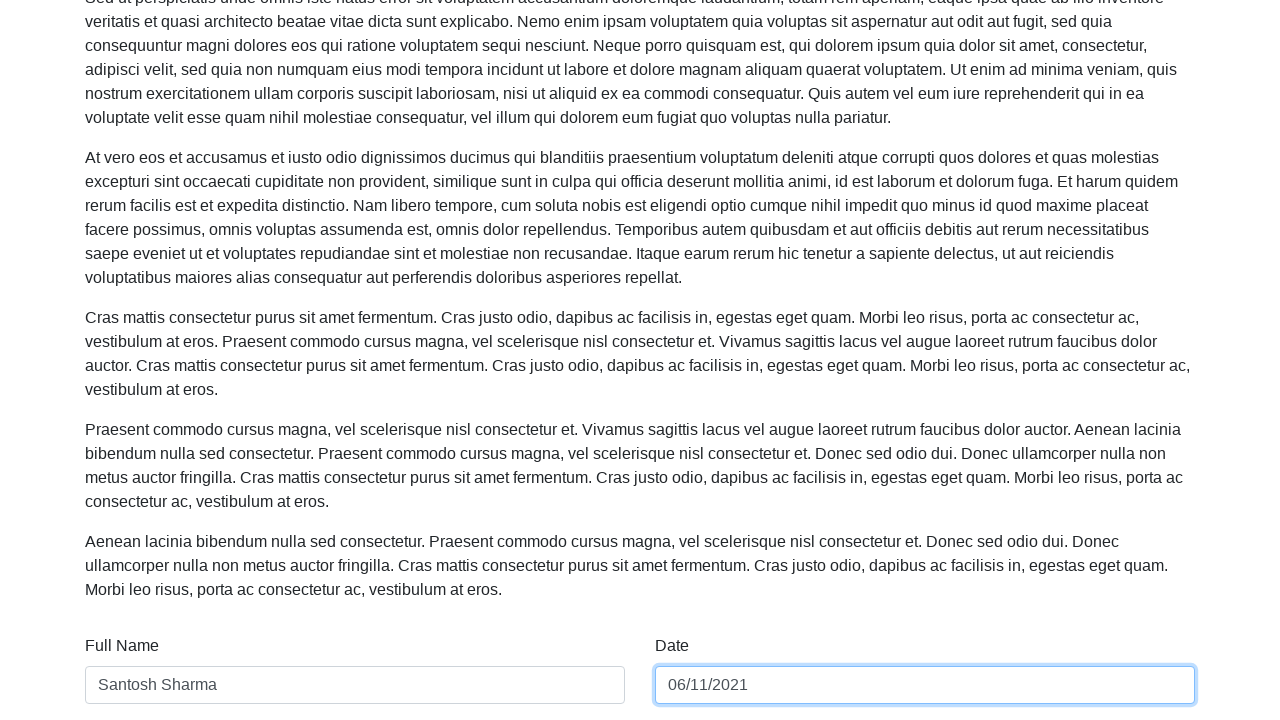